Navigates to the Mercedes-Benz India homepage and verifies the page loads successfully

Starting URL: https://www.mercedes-benz.co.in/

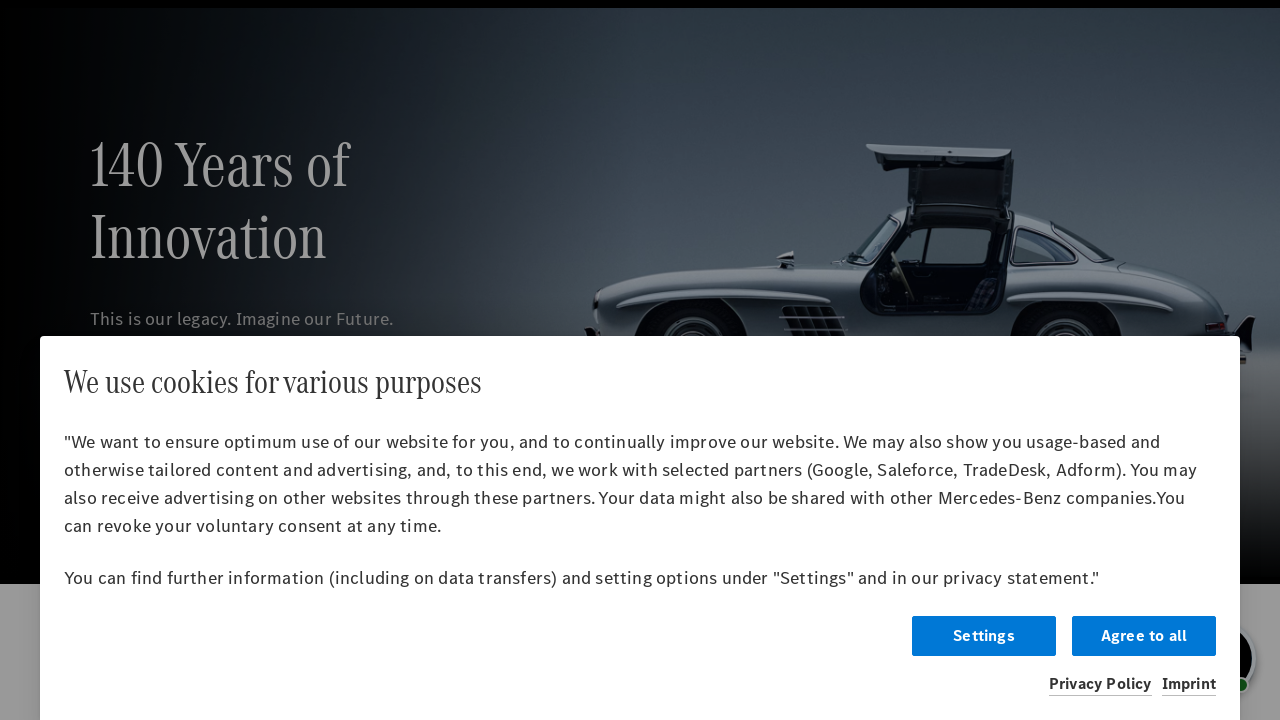

Waited for page to reach networkidle state
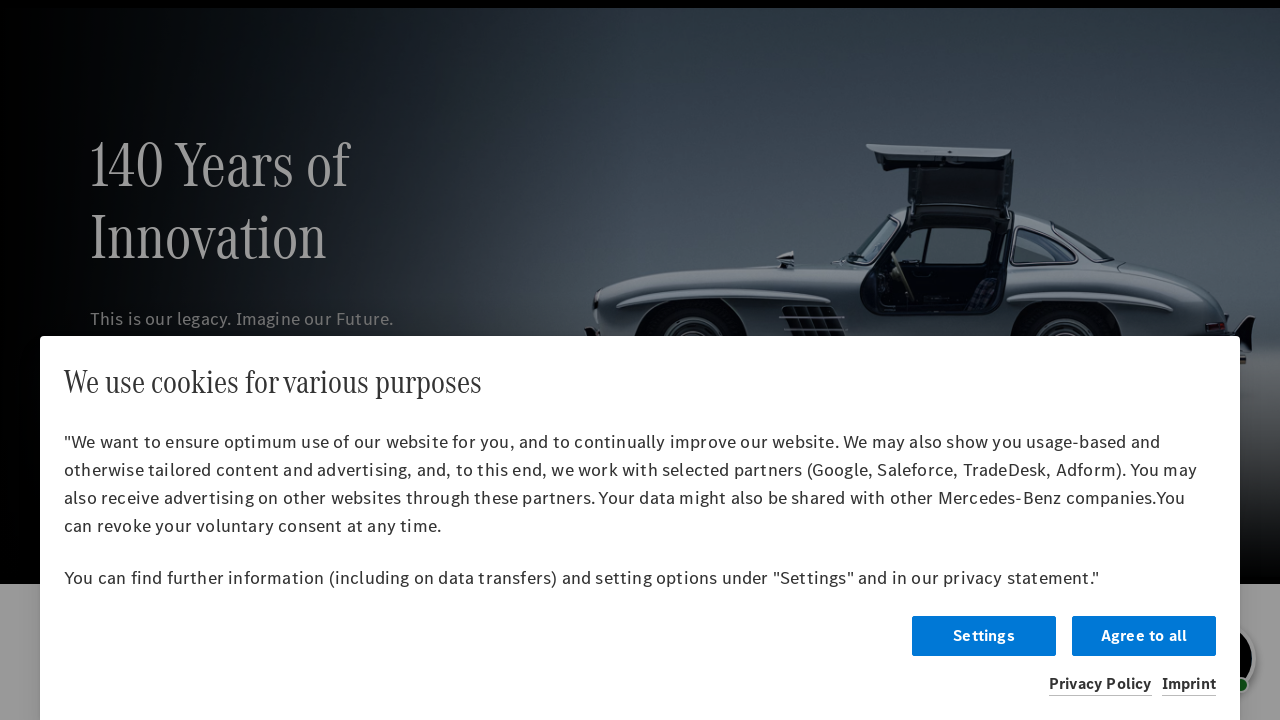

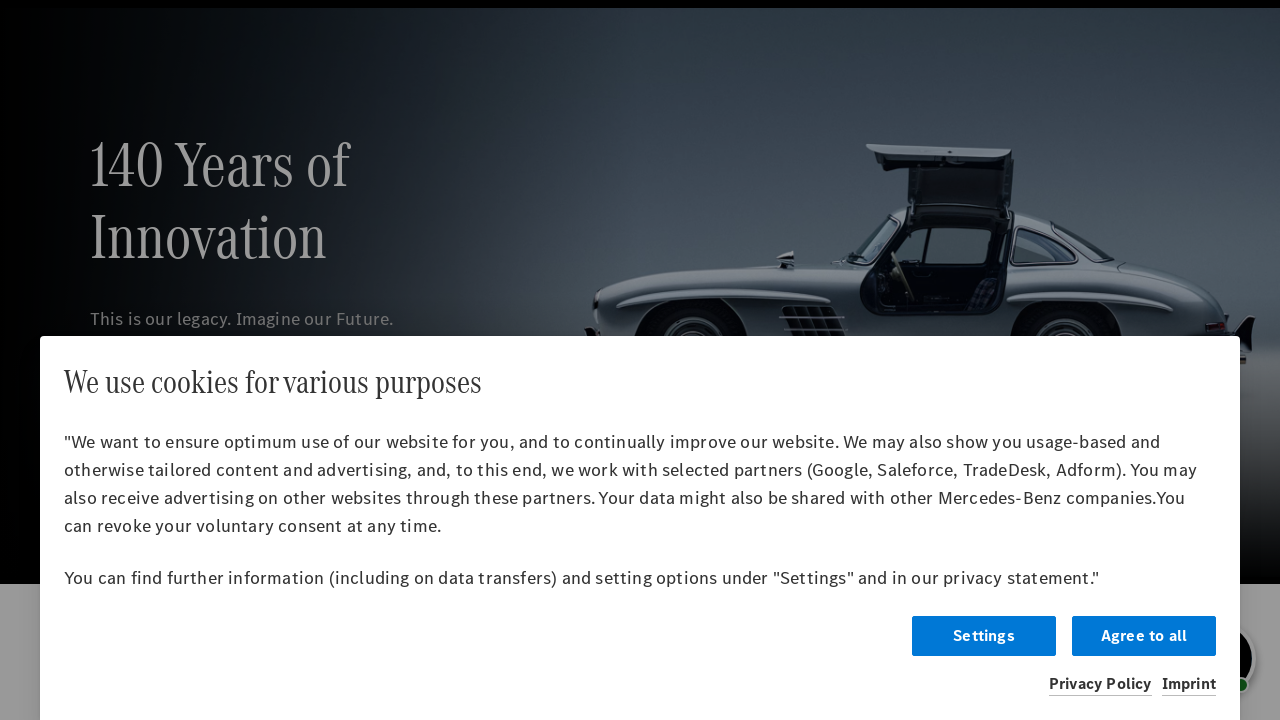